Tests clicking a confirm popup and dismissing it, then verifying the denial message

Starting URL: https://kristinek.github.io/site/examples/alerts_popups

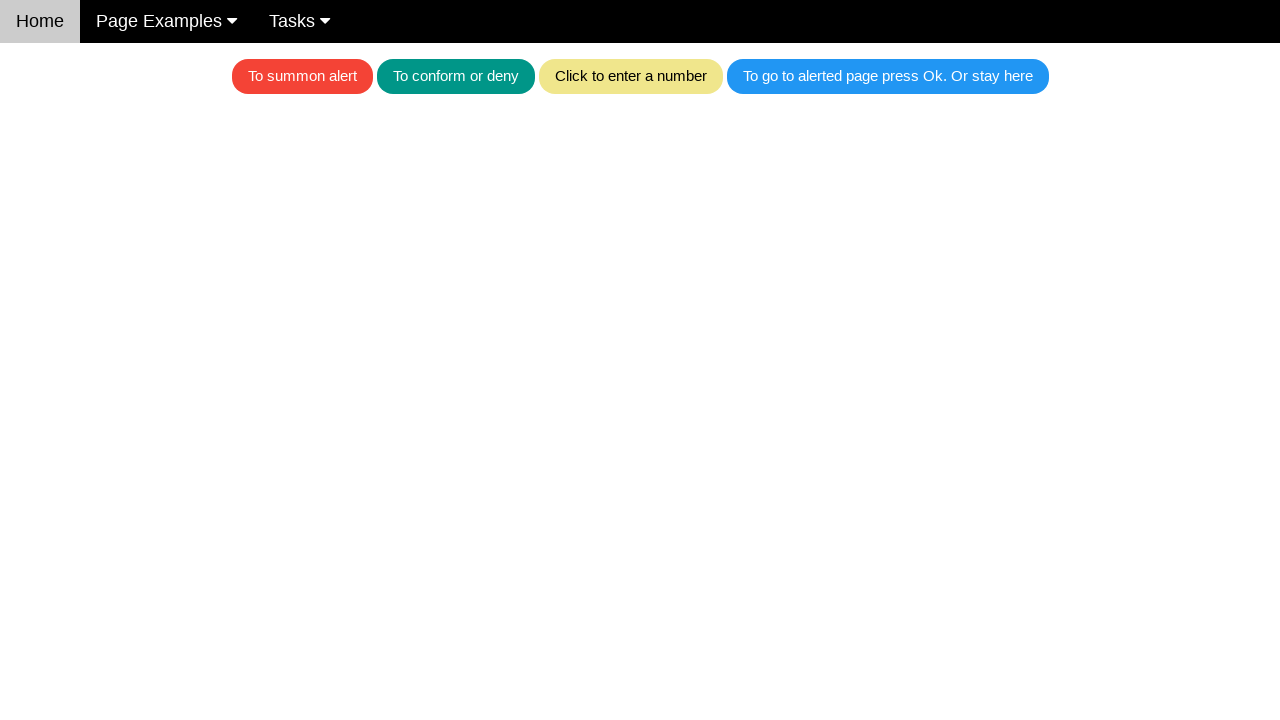

Set up dialog handler to dismiss confirm popups
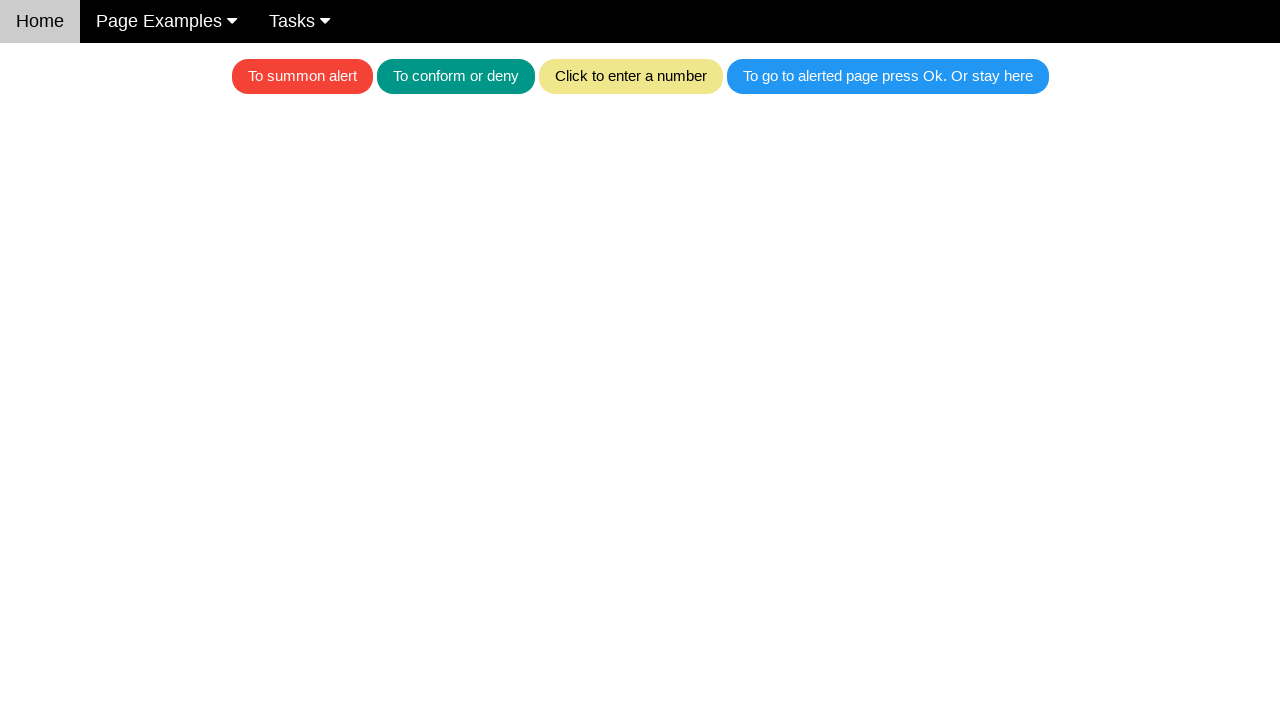

Clicked the teal button to trigger confirm popup at (456, 76) on .w3-teal
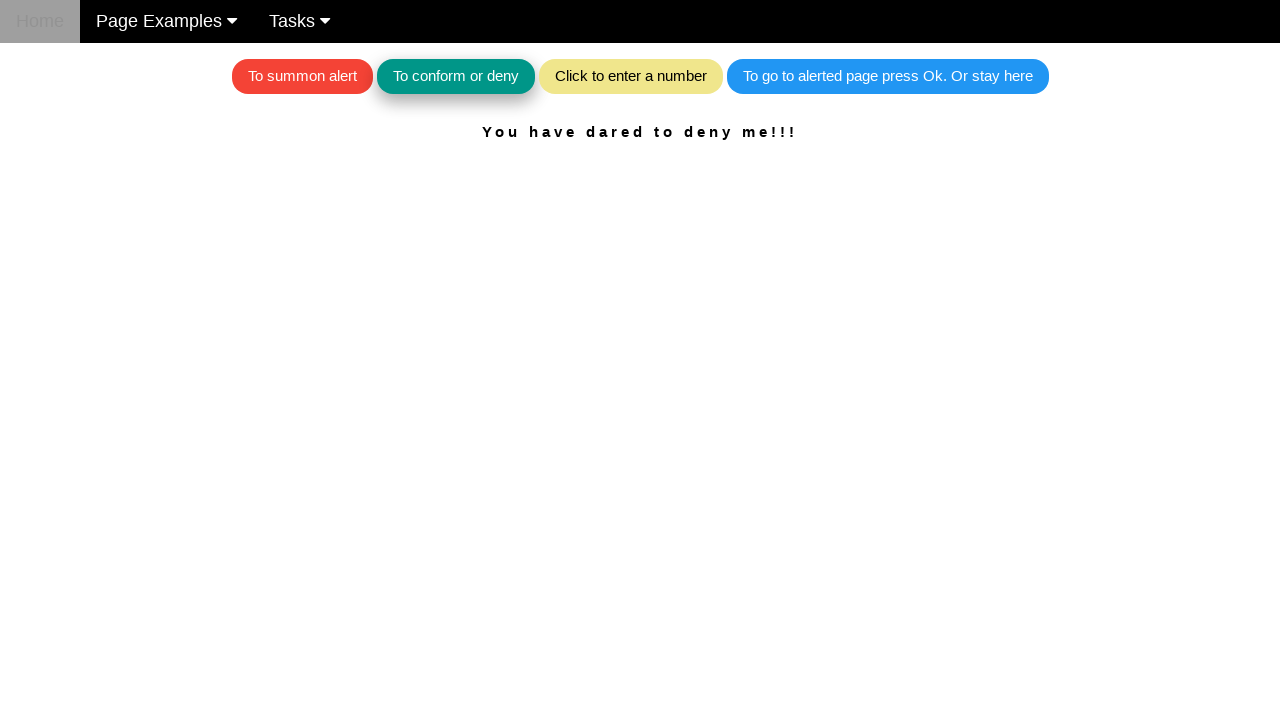

Waited for dialog handling to complete
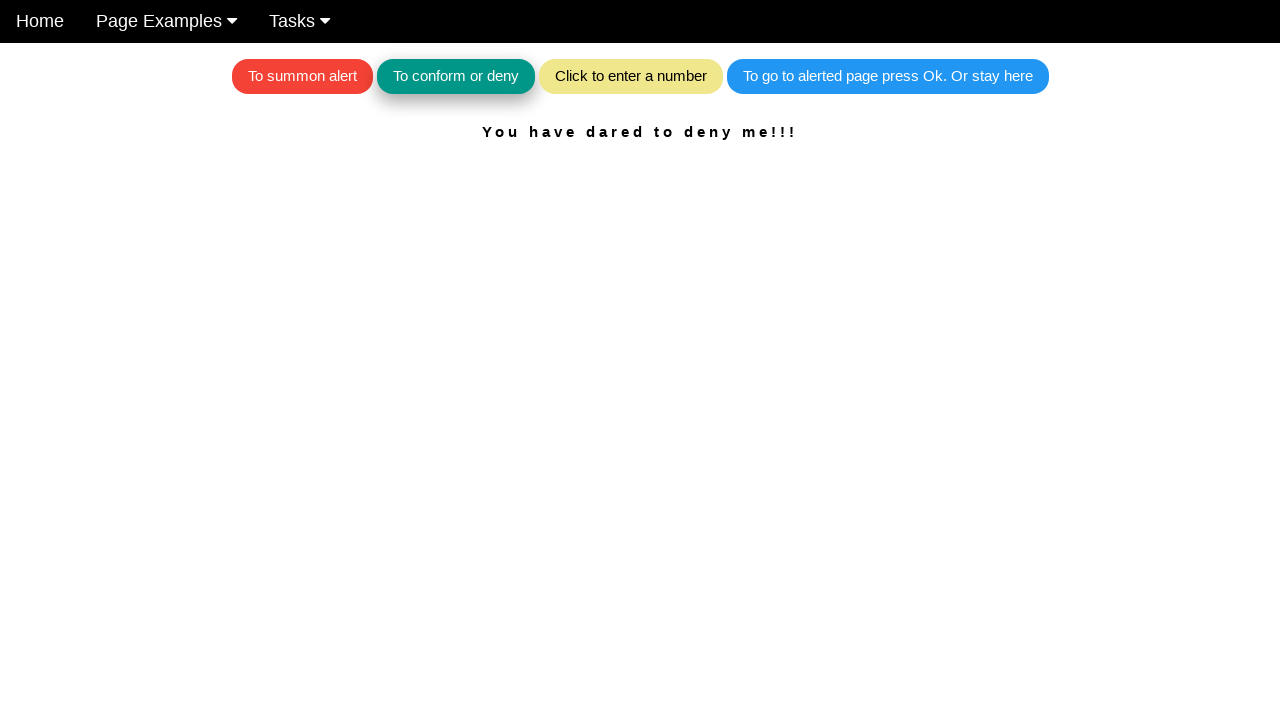

Retrieved result text from alert message element
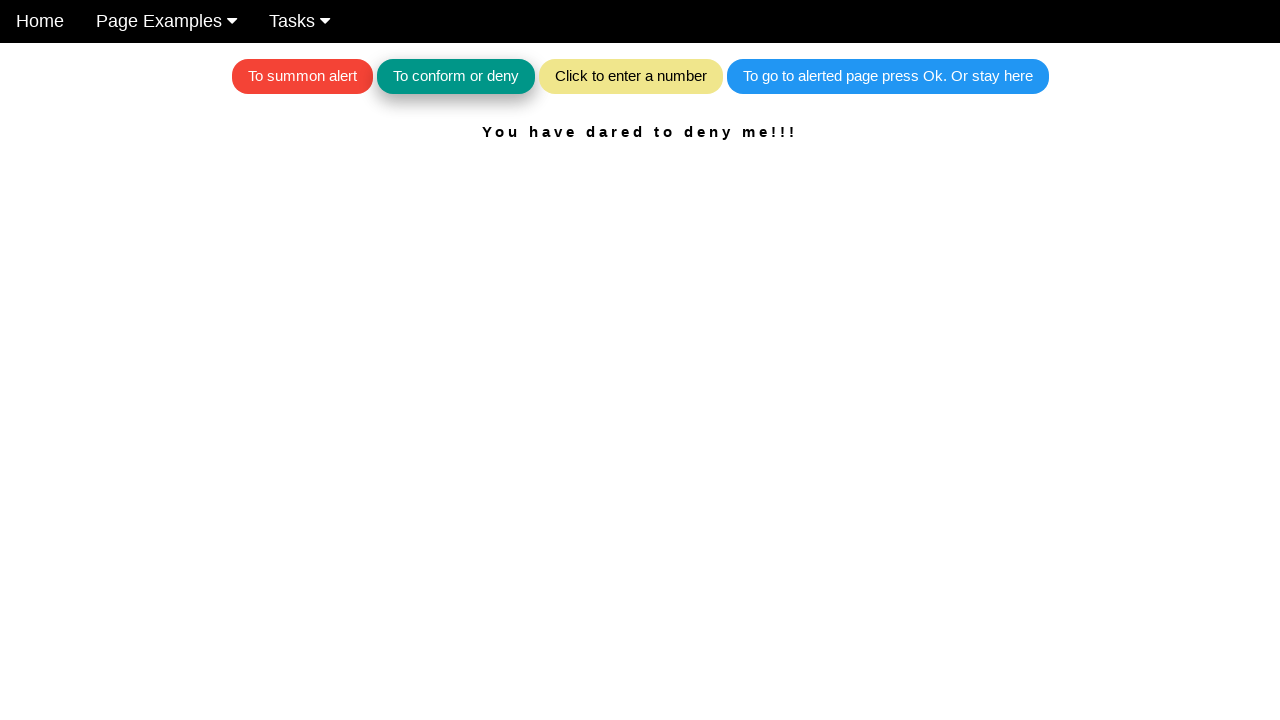

Verified denial message: 'You have dared to deny me!!!'
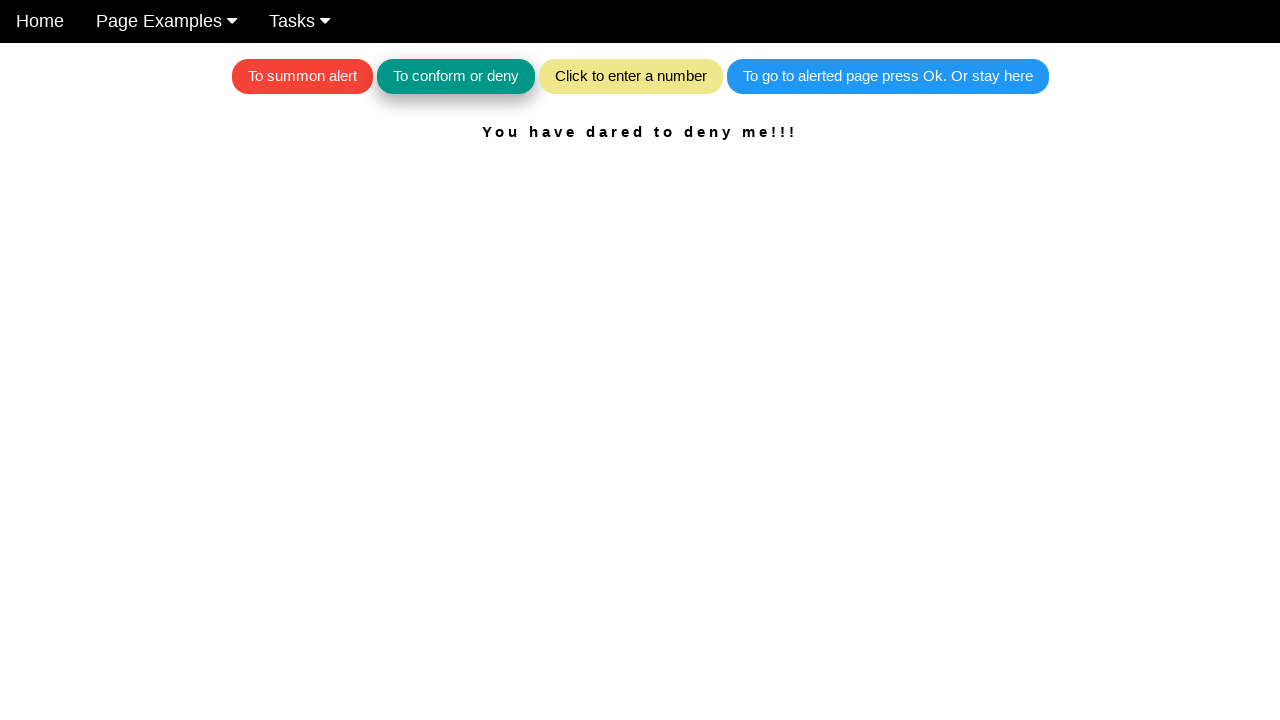

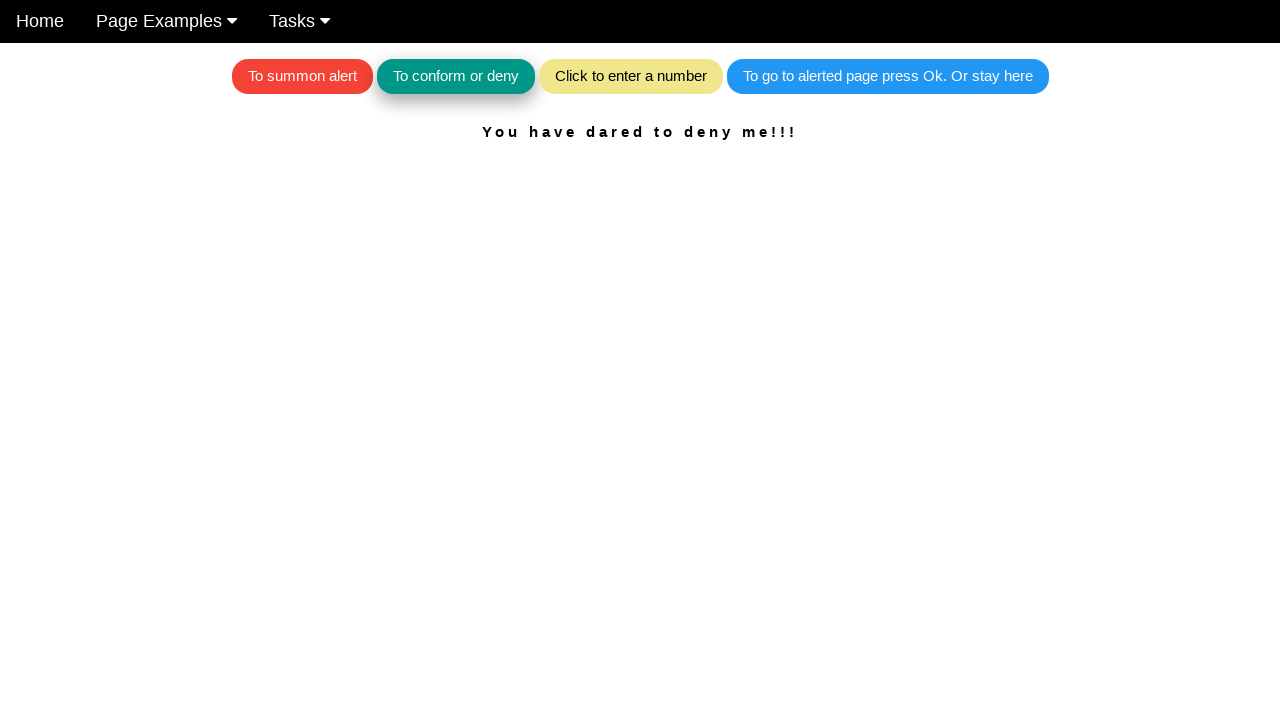